Navigates to DuckDuckGo search engine homepage and verifies the page loads

Starting URL: https://www.duckduckgo.com/

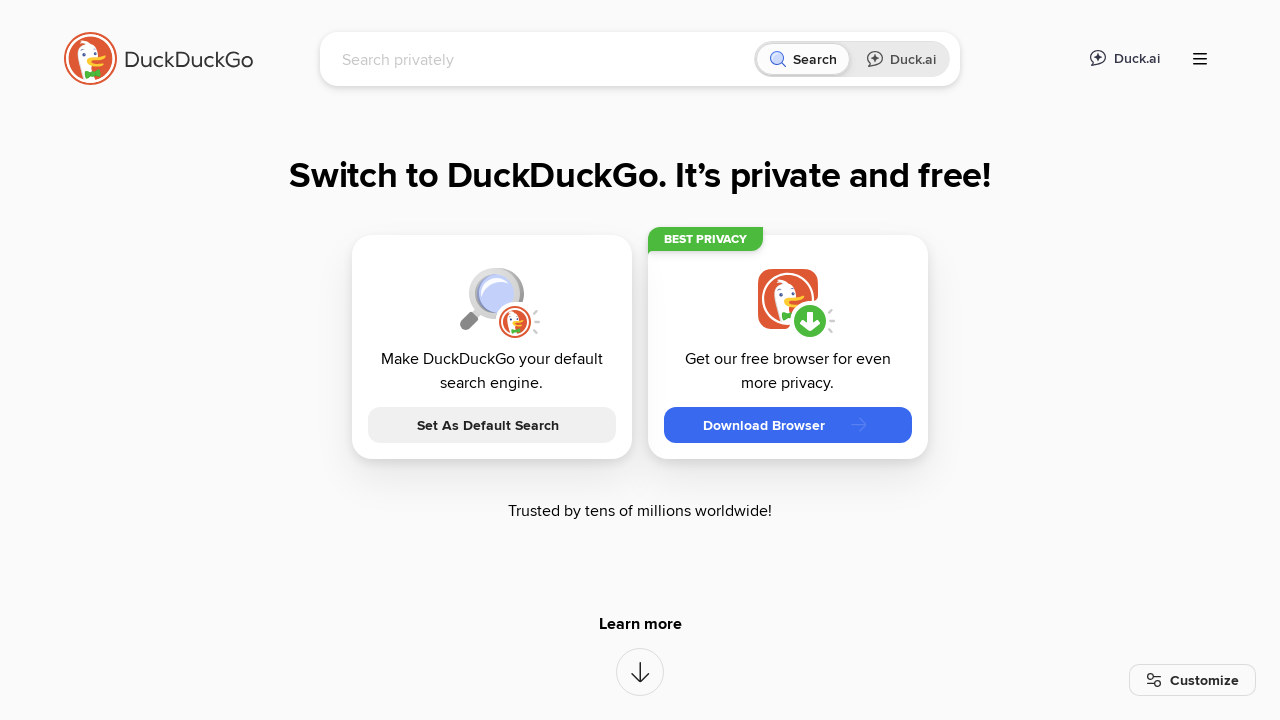

Waited for search input field to be visible, confirming DuckDuckGo homepage loaded
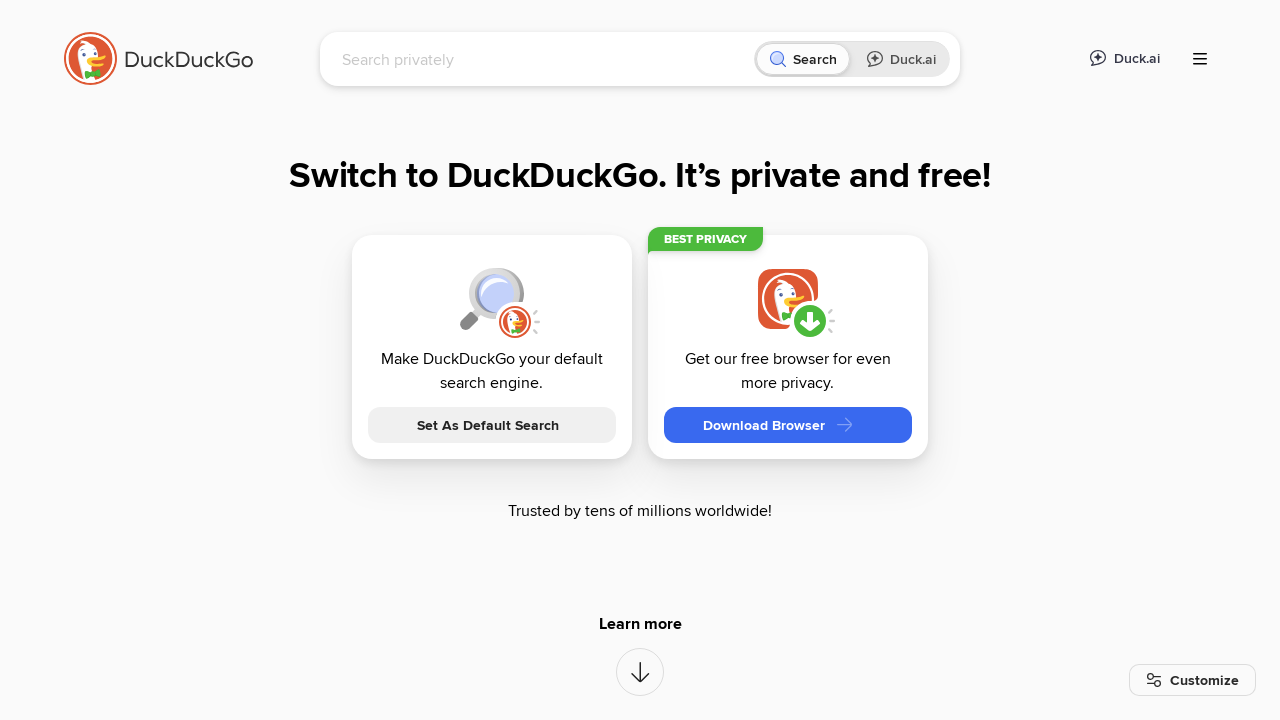

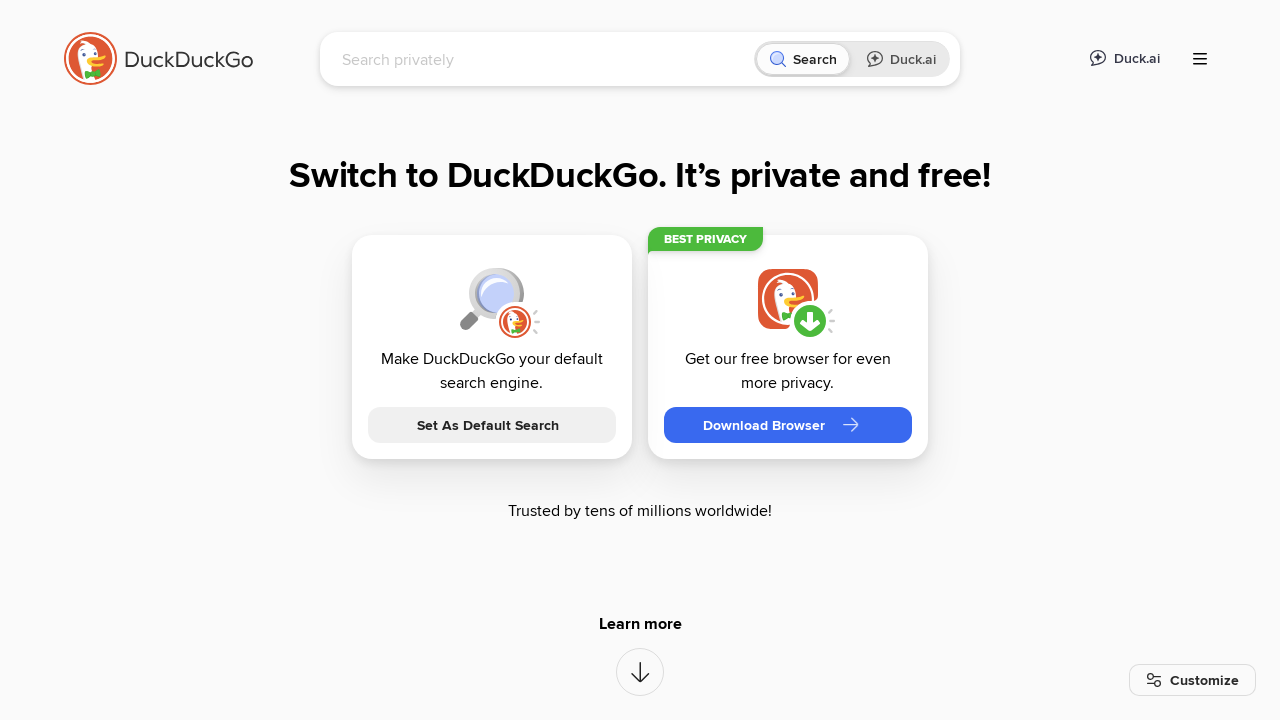